Tests the ability to inject jQuery Growl notifications into a webpage by loading jQuery and jQuery Growl libraries via JavaScript execution, then displaying a notification message on the page.

Starting URL: http://the-internet.herokuapp.com

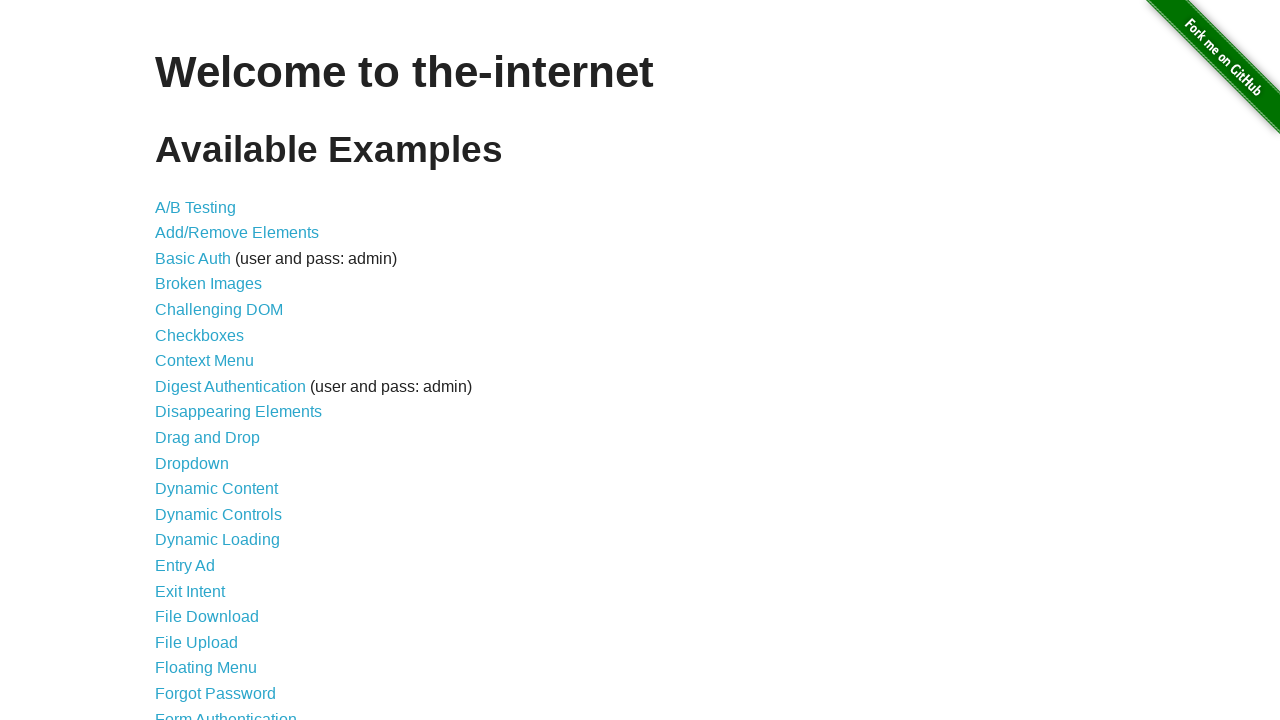

Checked for jQuery and injected it if not present
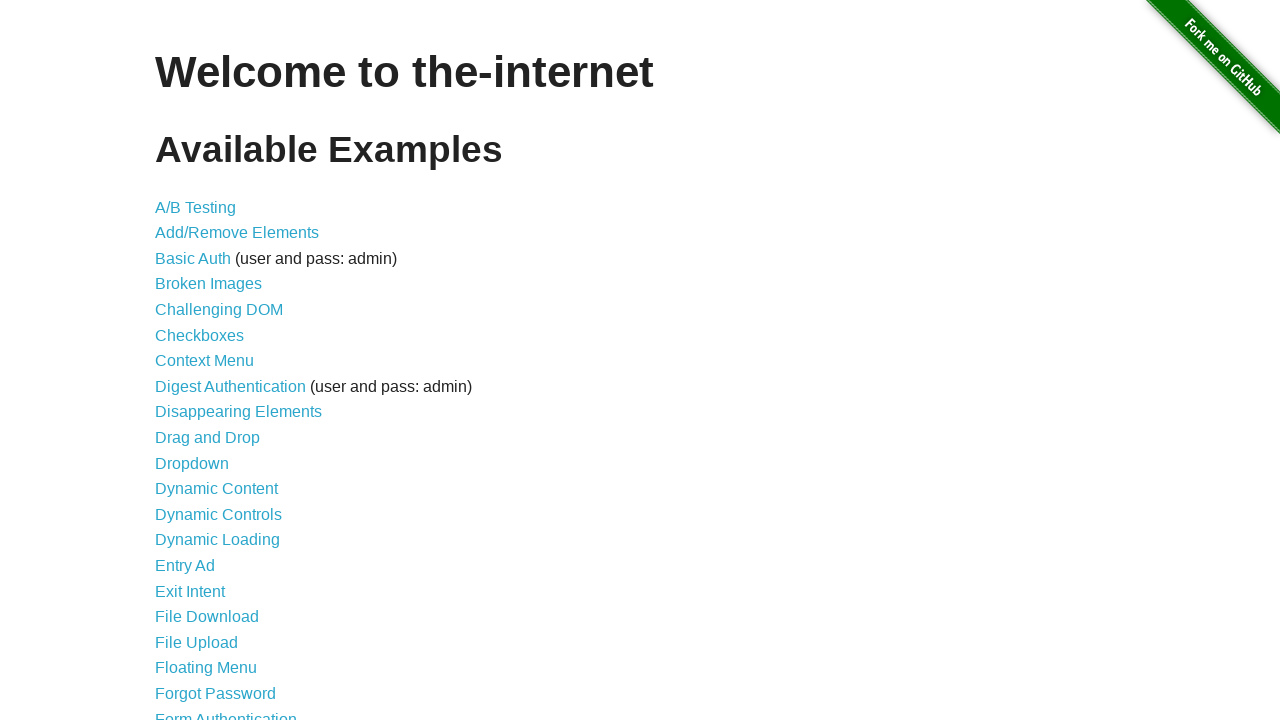

jQuery library loaded successfully
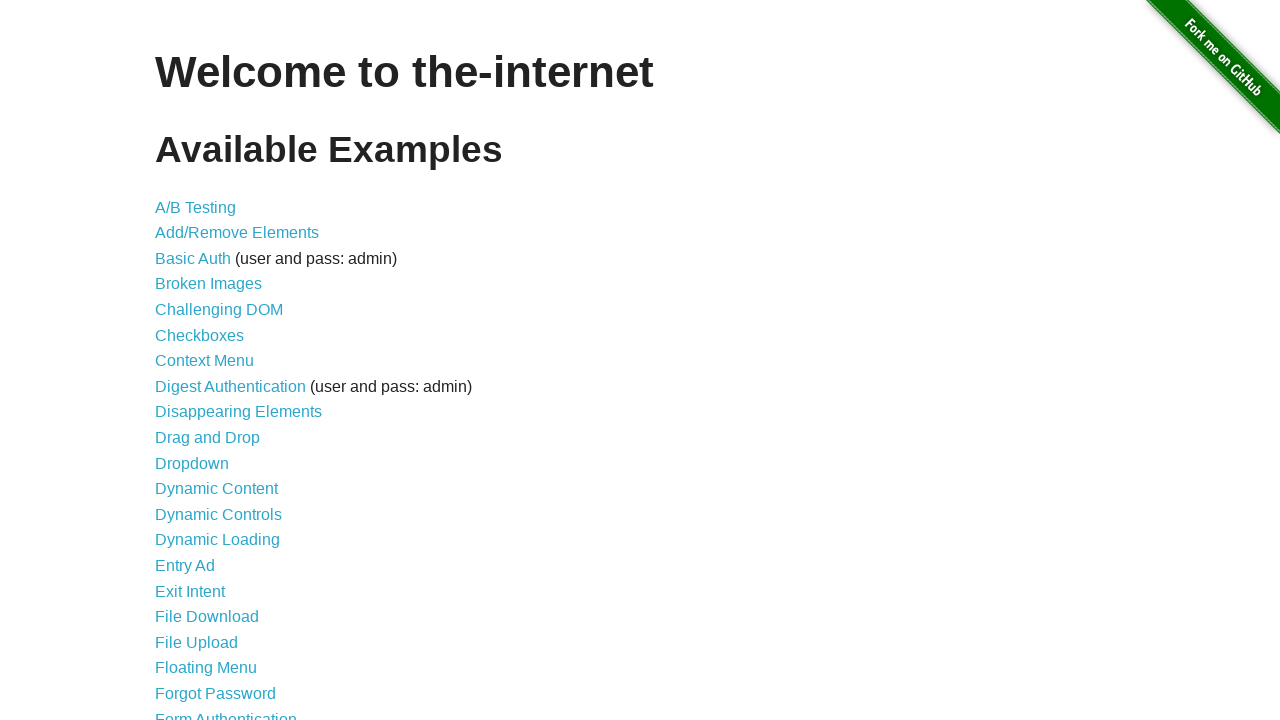

Injected jQuery Growl library script
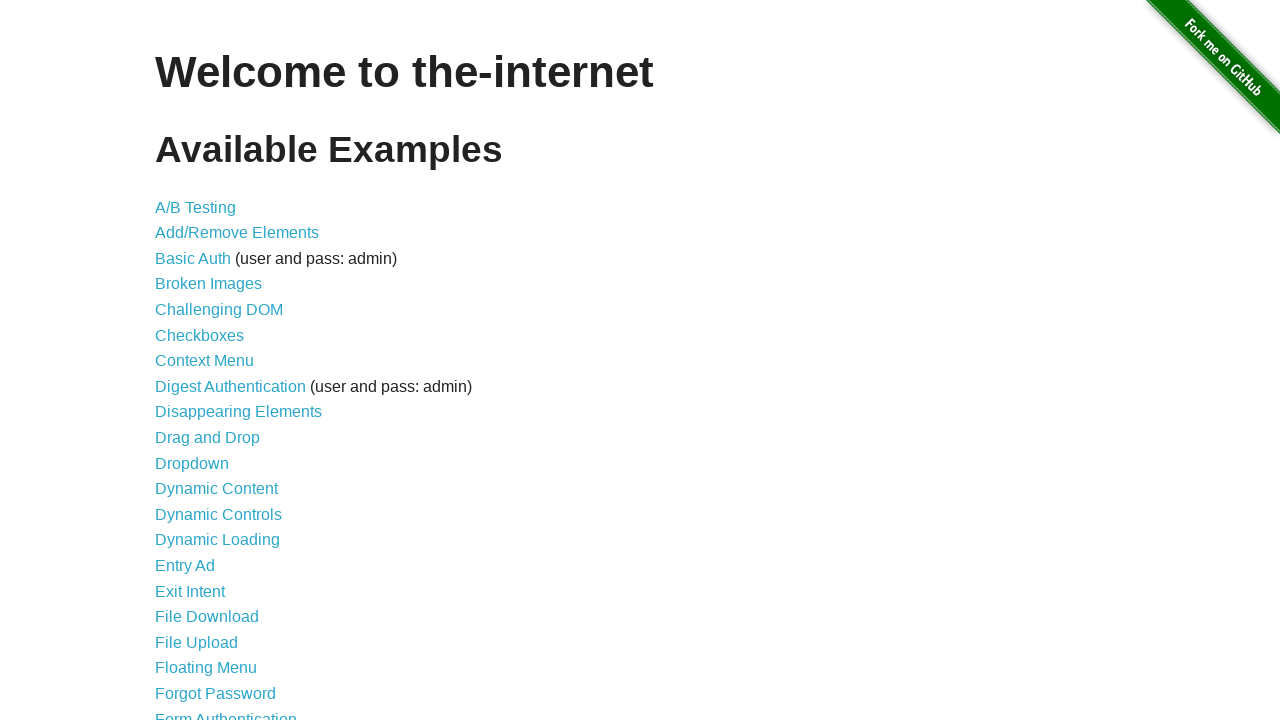

Waited for jQuery Growl library to load
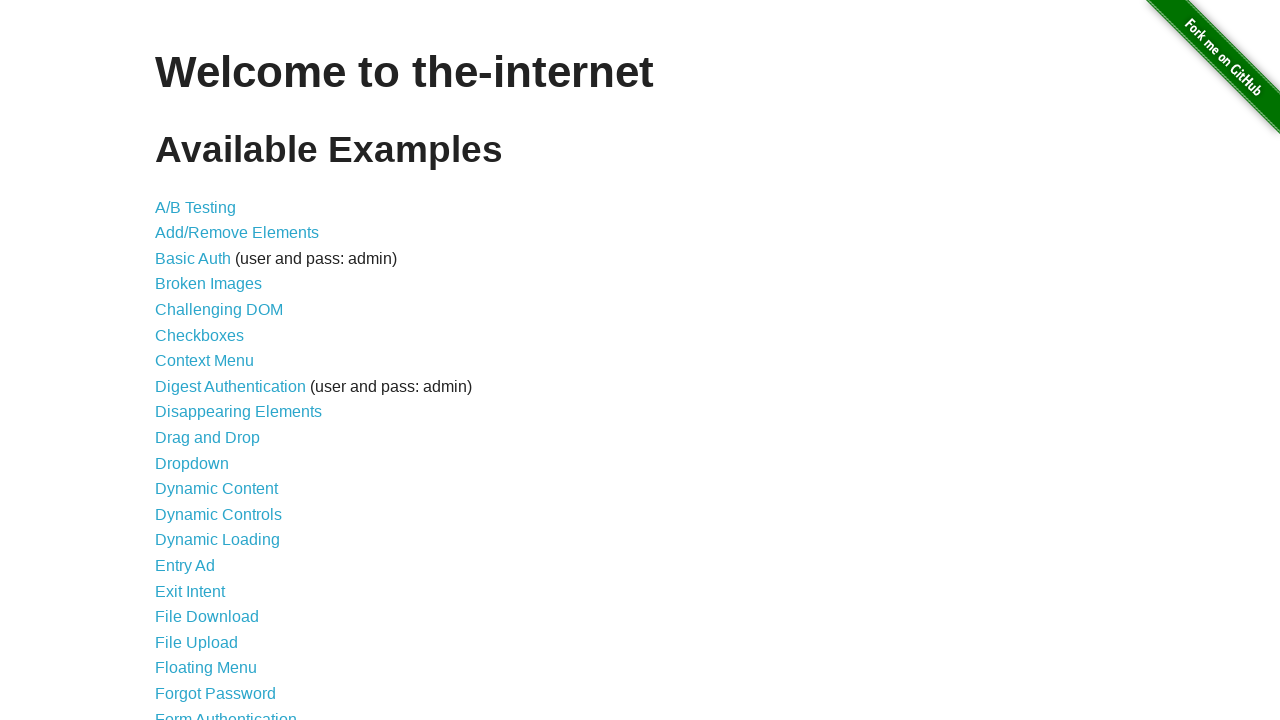

Injected jQuery Growl CSS stylesheet
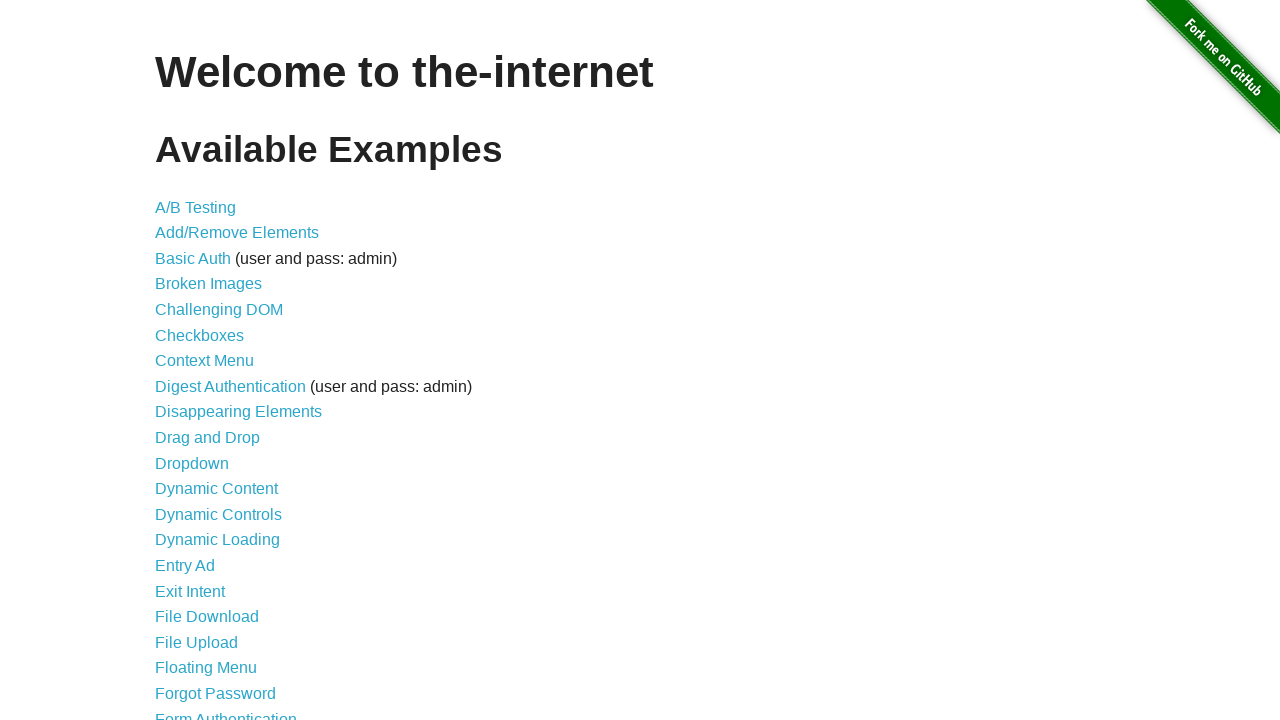

jQuery Growl functionality became available
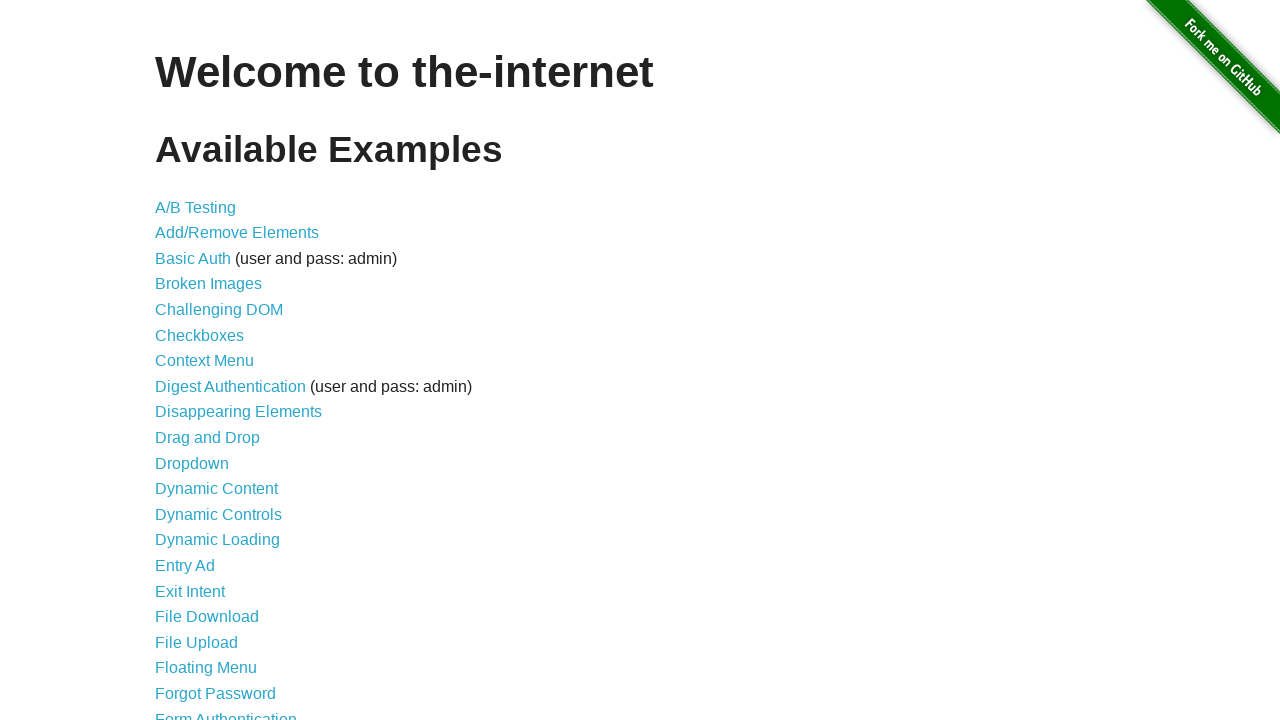

Displayed jQuery Growl notification with title 'GET' and message '/'
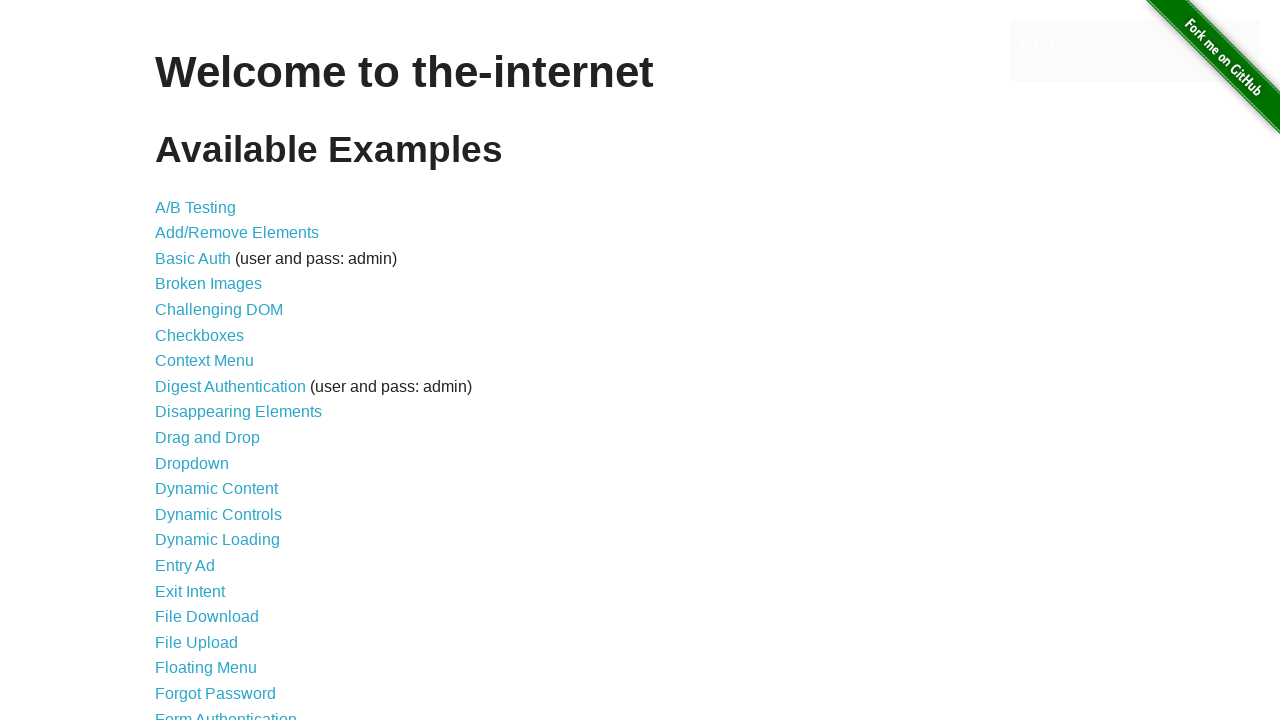

Waited for notification to be visible on page
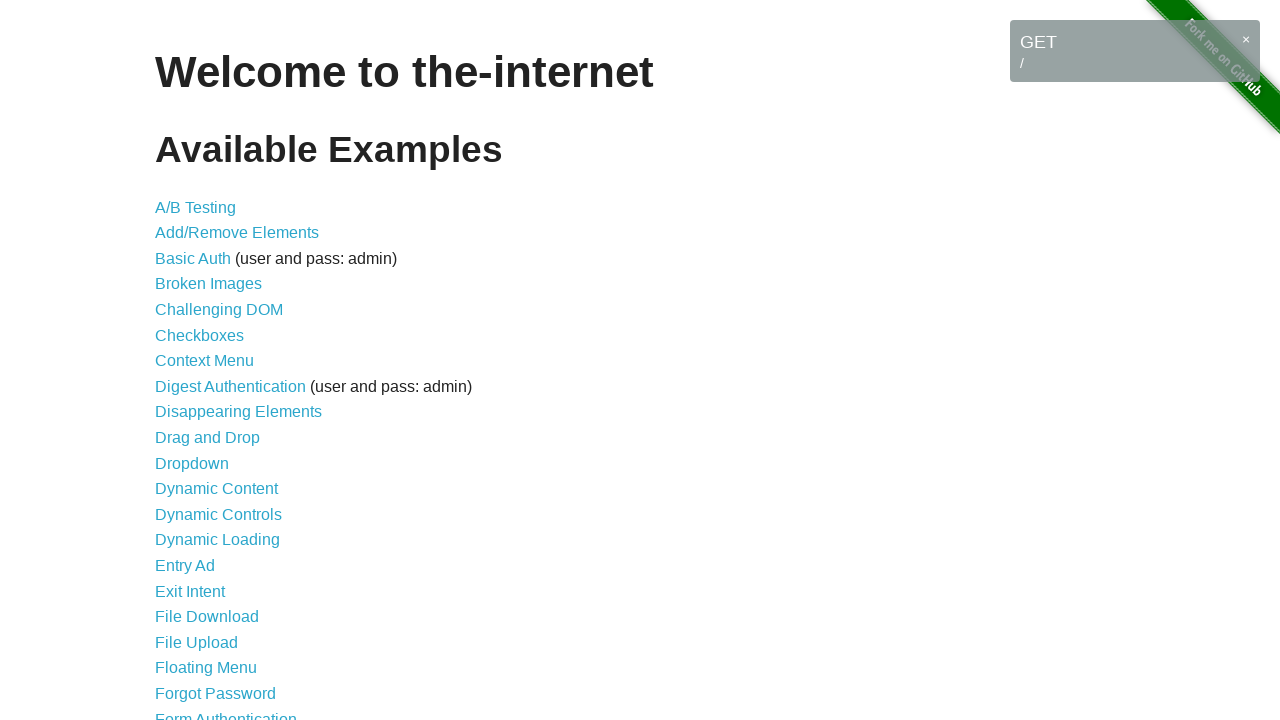

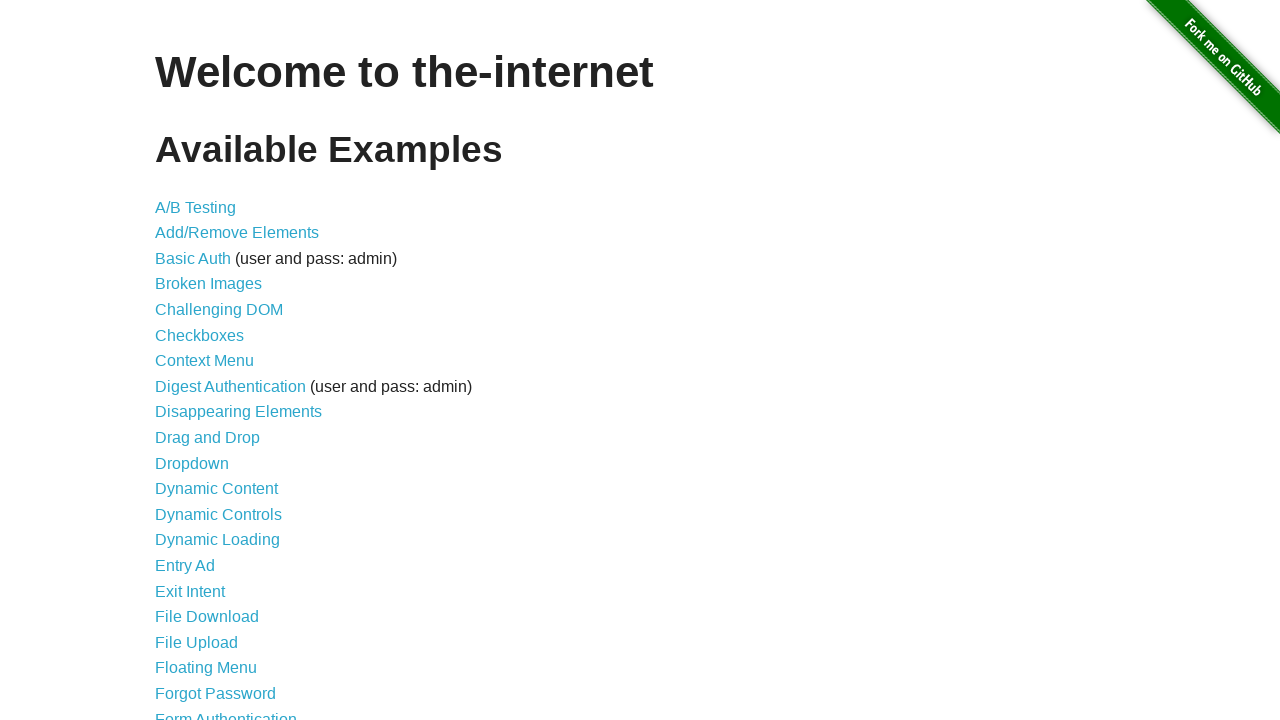